Tests an e-commerce flow by searching for products containing "ber", adding all matching items to cart, applying a promo code, and verifying the promo code status

Starting URL: https://rahulshettyacademy.com/seleniumPractise/

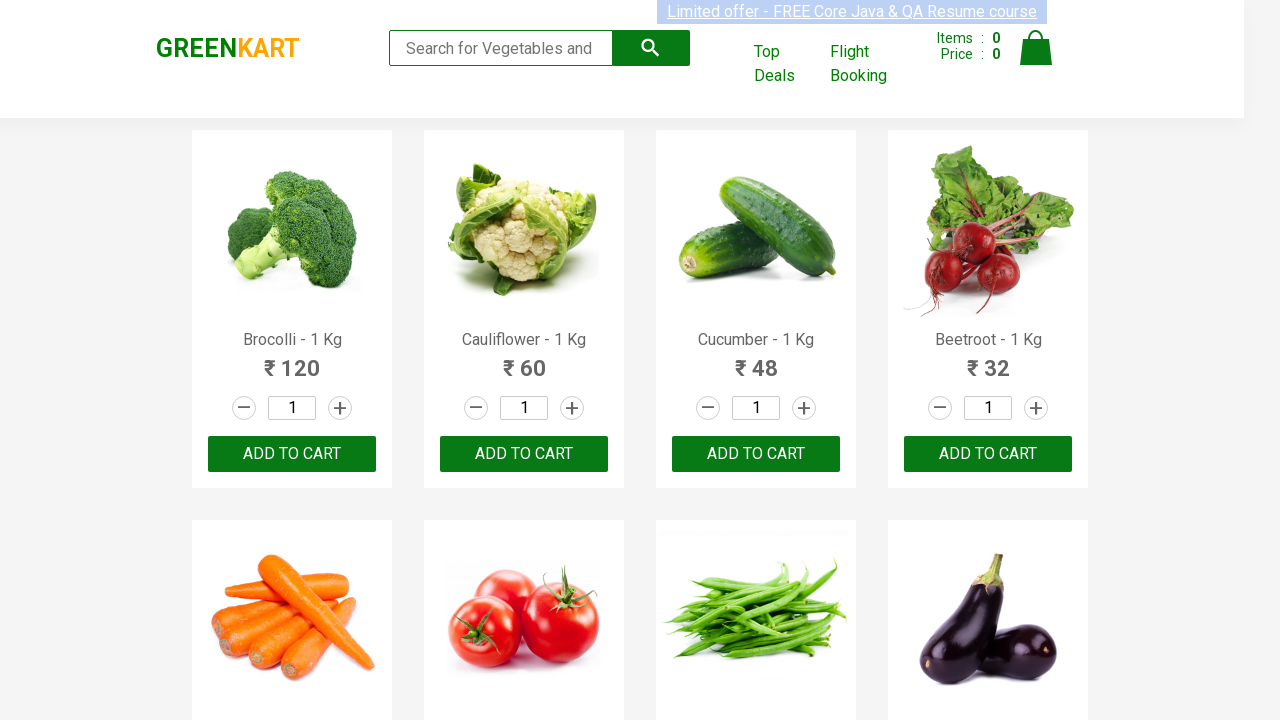

Filled search field with 'ber' on .search-keyword
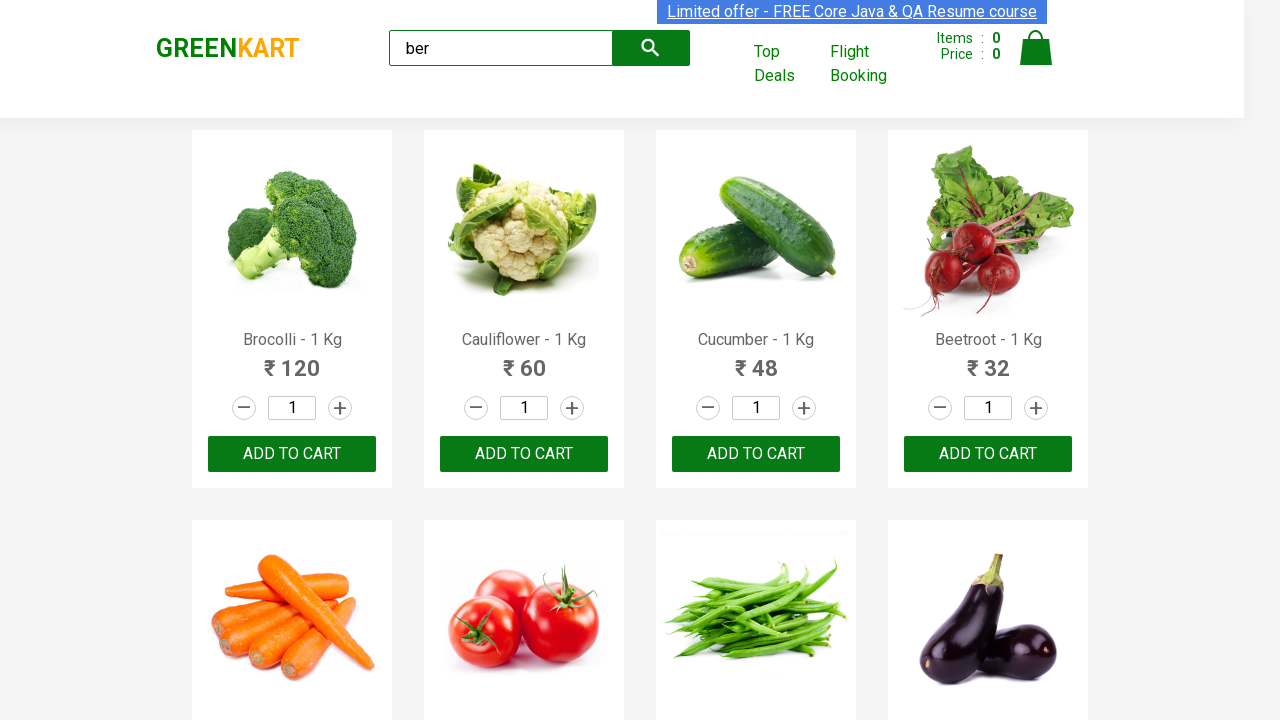

Waited 4 seconds for search results to load
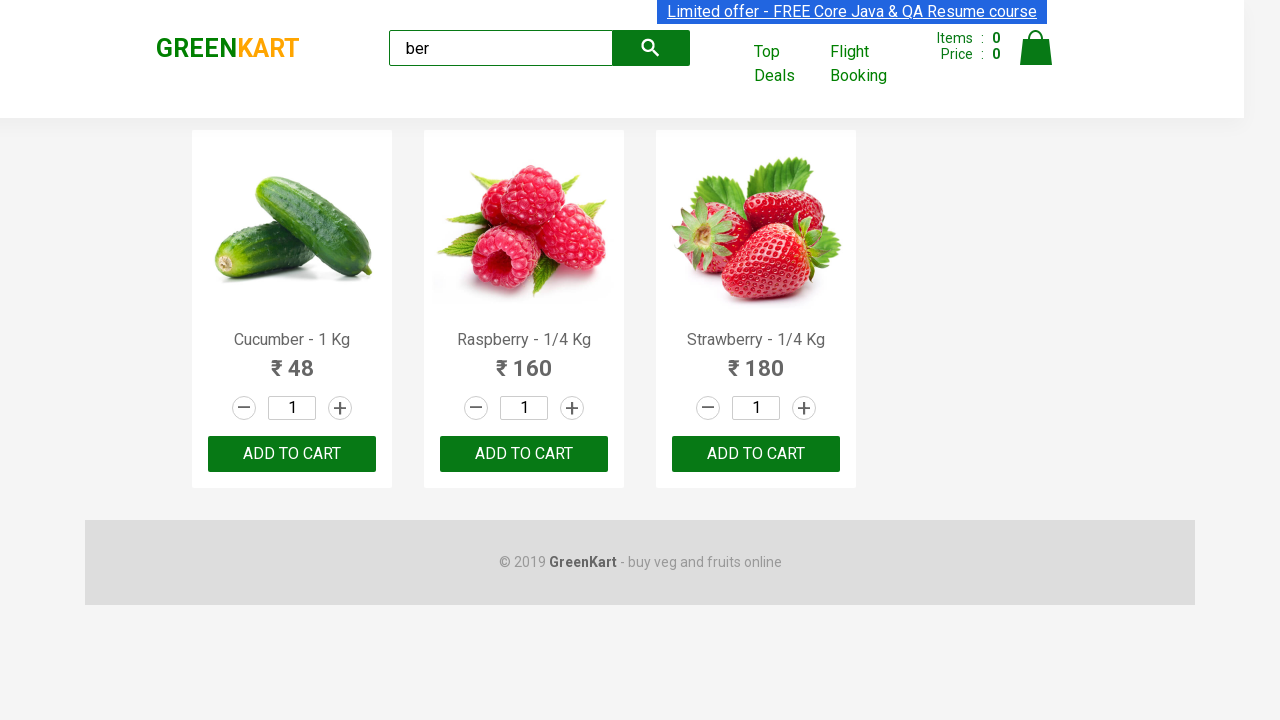

Located all 'Add to Cart' buttons for filtered products
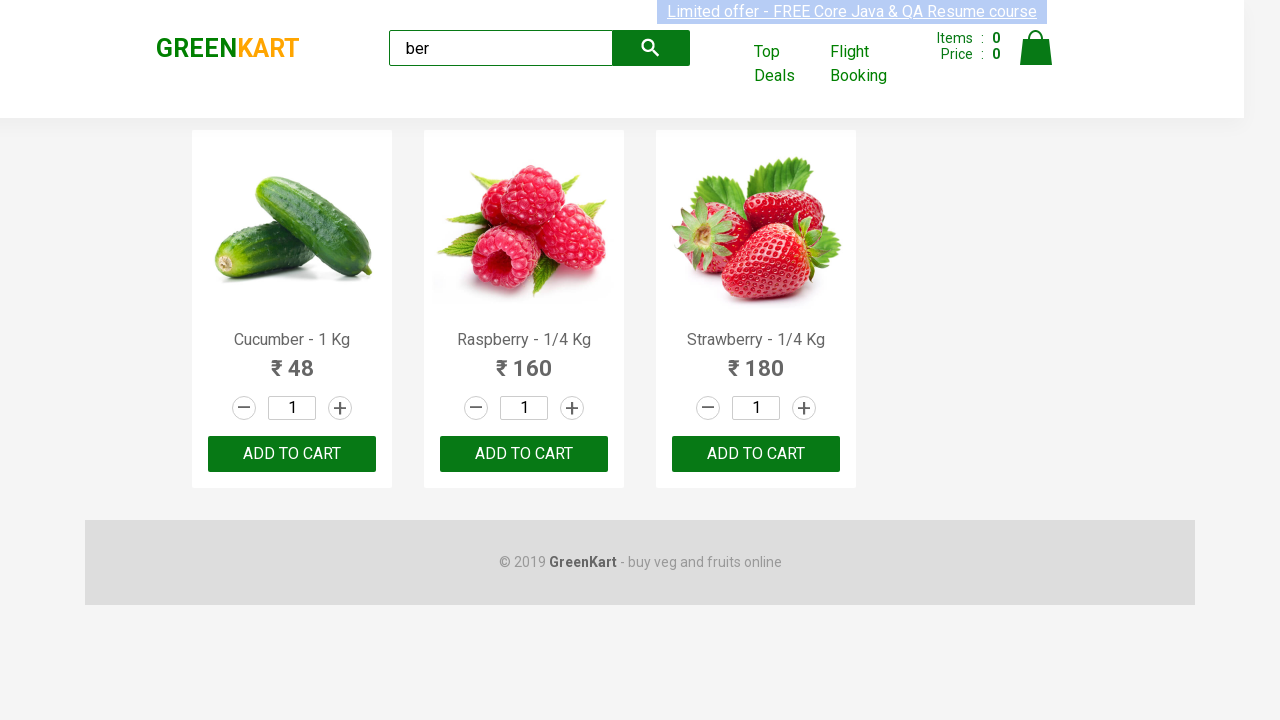

Clicked 'Add to Cart' button for a product at (292, 454) on xpath=//div[@class='product-action']/button >> nth=0
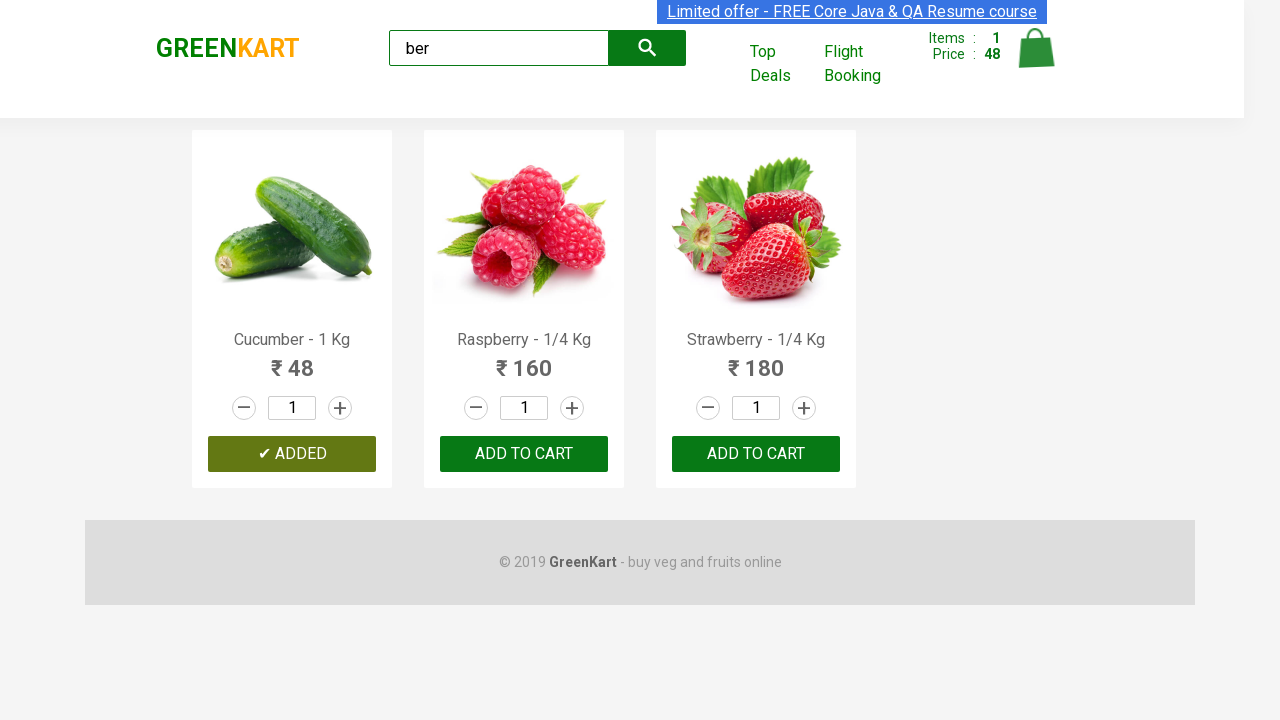

Clicked 'Add to Cart' button for a product at (524, 454) on xpath=//div[@class='product-action']/button >> nth=1
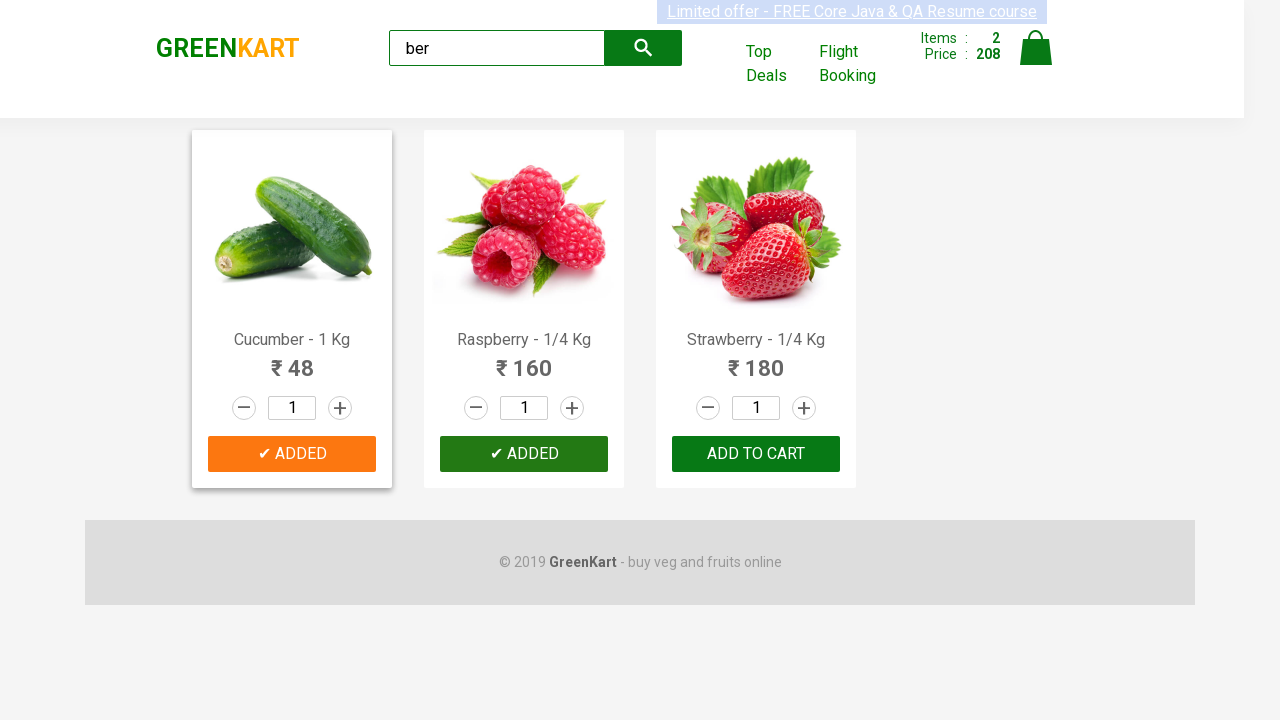

Clicked 'Add to Cart' button for a product at (756, 454) on xpath=//div[@class='product-action']/button >> nth=2
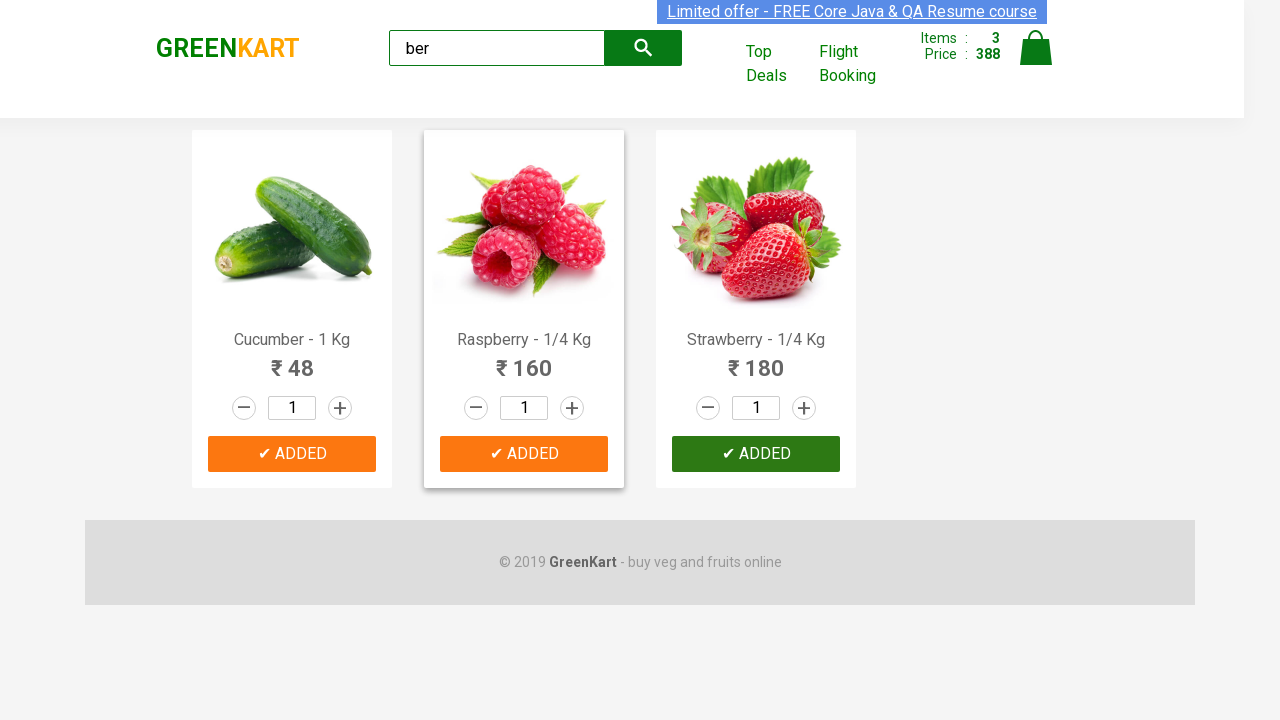

Clicked cart icon to view cart at (1036, 59) on xpath=//a[@class='cart-icon']
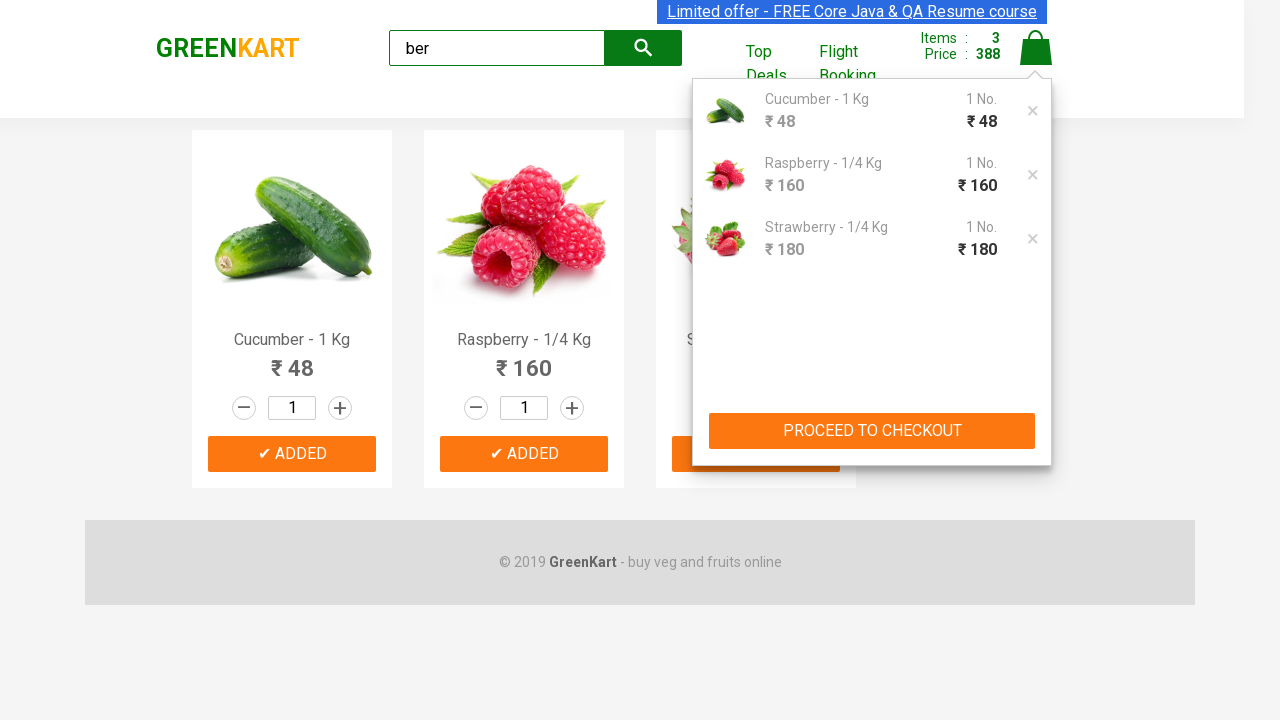

Clicked 'PROCEED TO CHECKOUT' button at (872, 431) on xpath=//button[text()='PROCEED TO CHECKOUT']
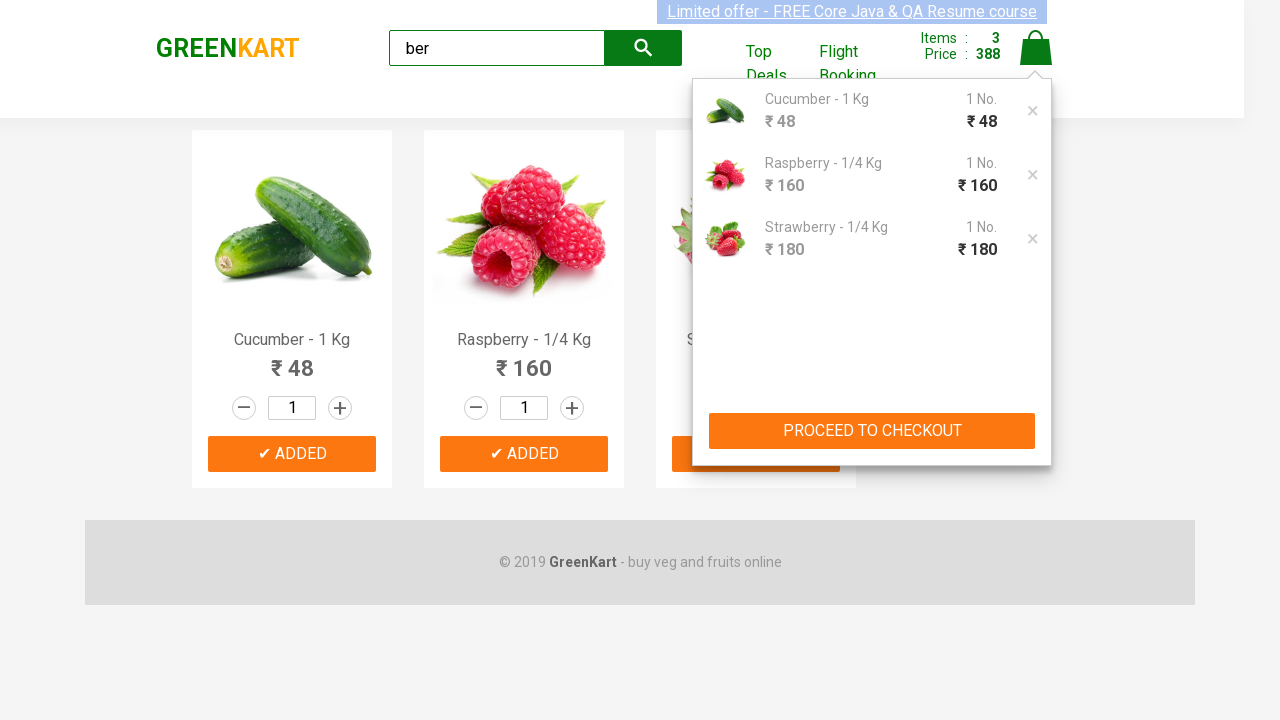

Entered promo code 'rahulshettyacademy' on //input[@class='promoCode']
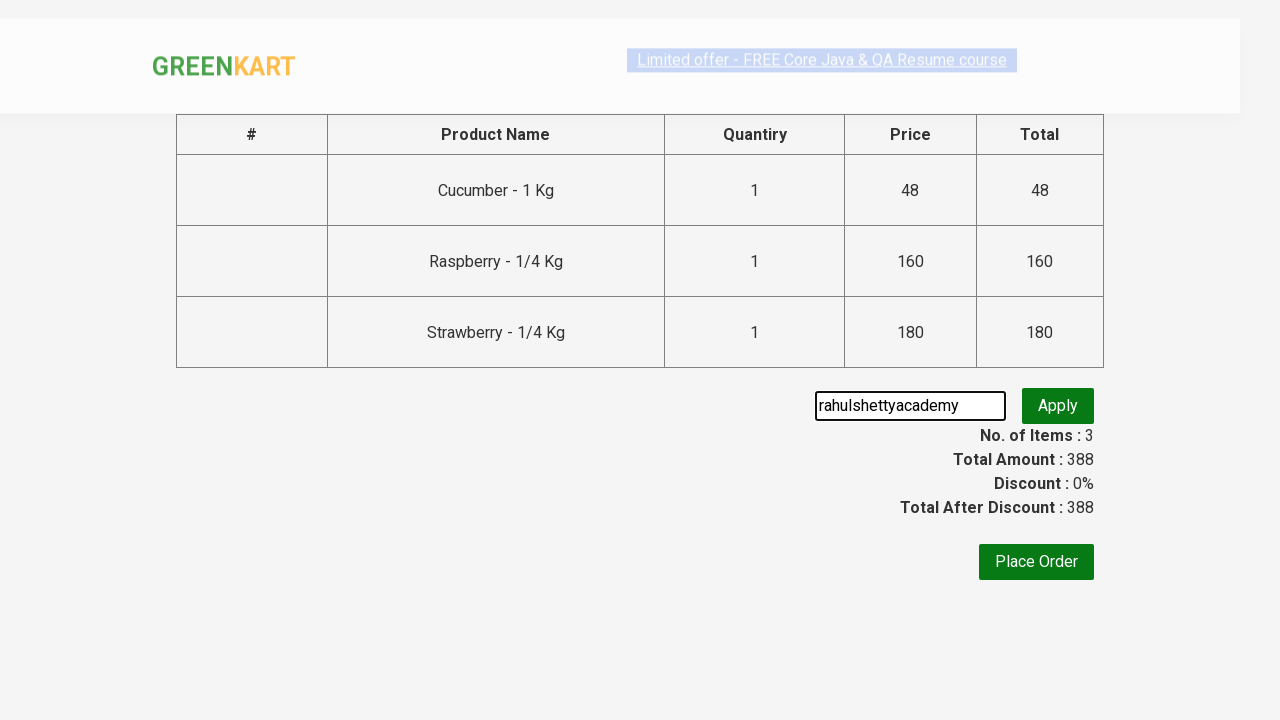

Clicked button to apply promo code at (1058, 406) on xpath=//button[@class='promoBtn']
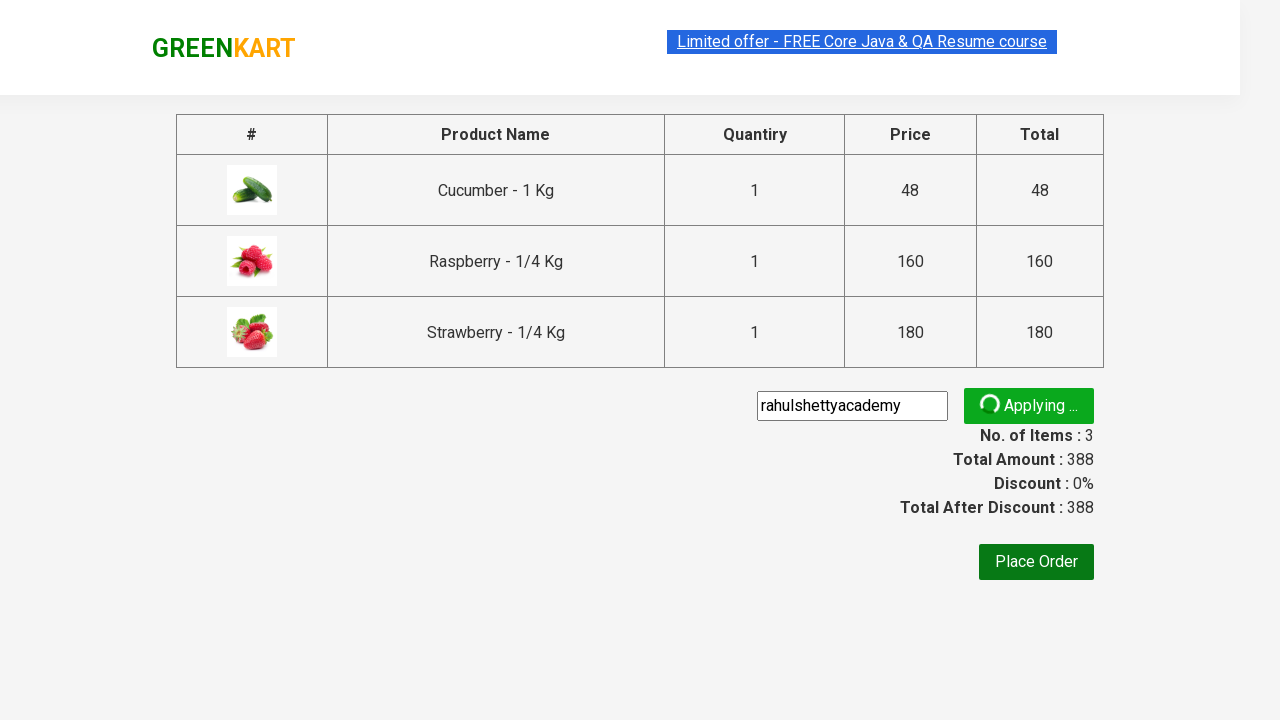

Promo code validation message appeared
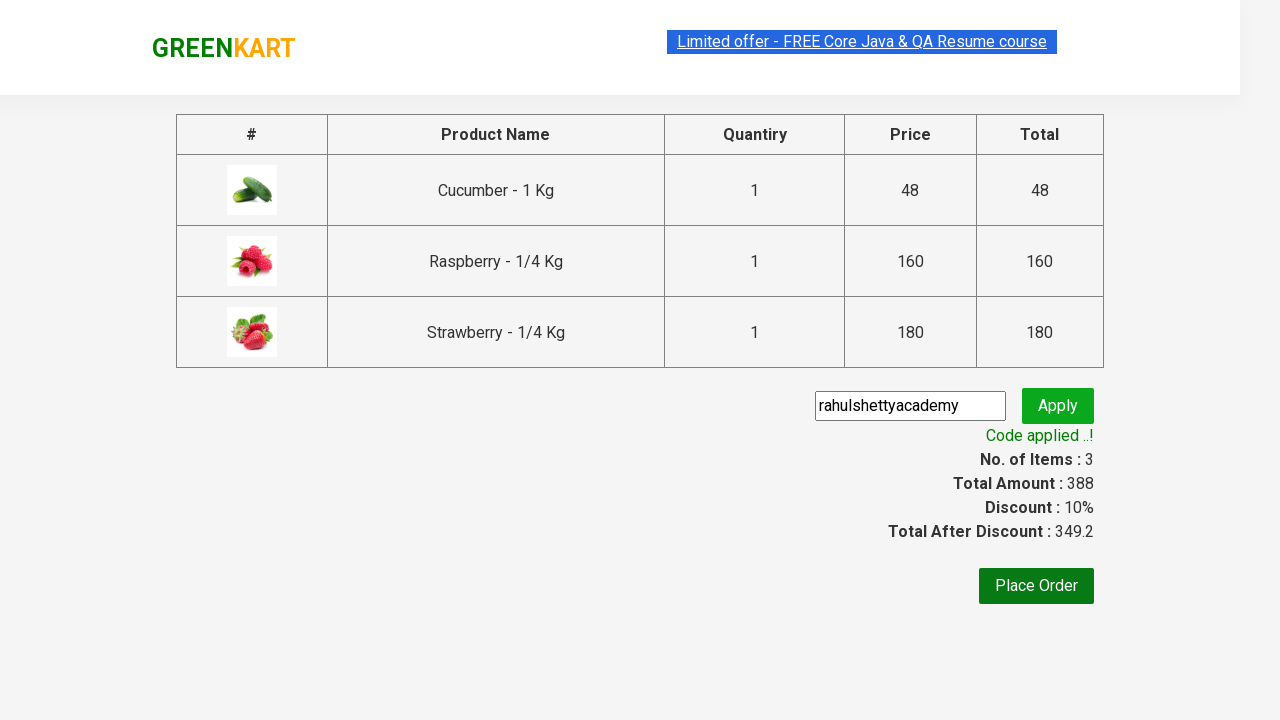

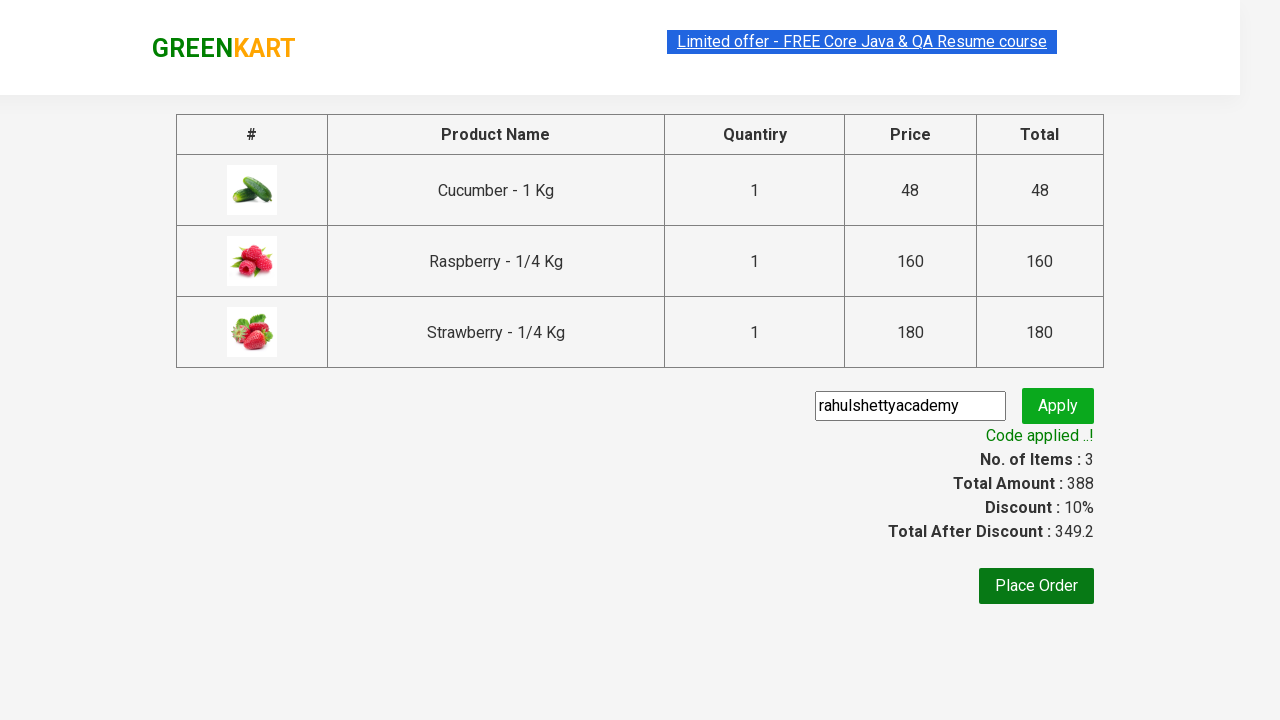